Solves a math captcha by reading two numbers, calculating their sum, selecting the result from a dropdown, and submitting the form

Starting URL: https://suninjuly.github.io/selects1.html

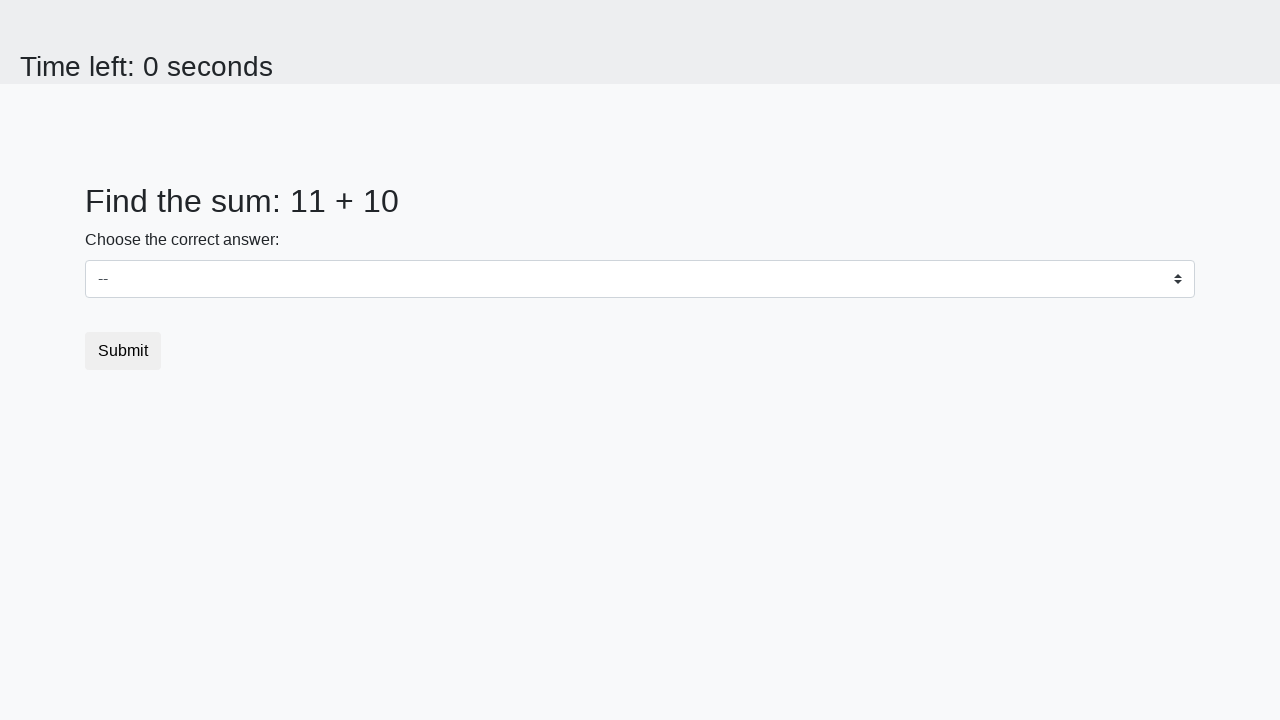

Read first number from page
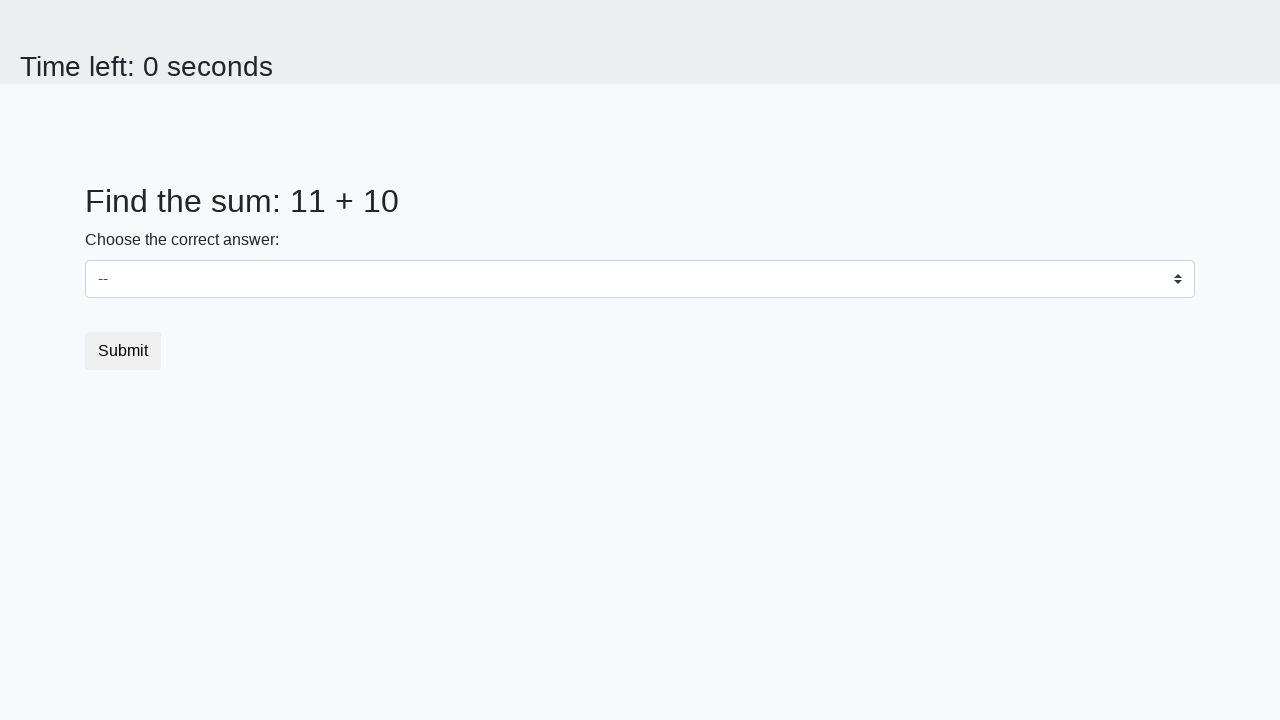

Read second number from page
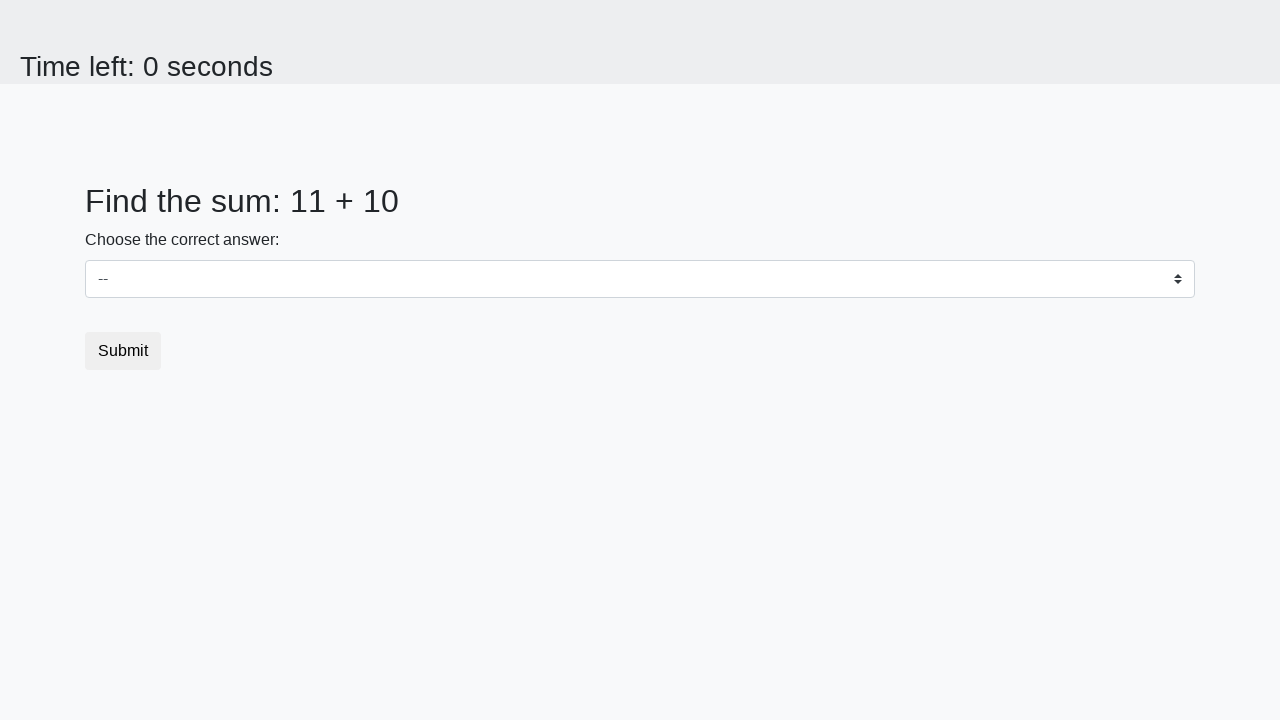

Calculated sum: 11 + 10 = 21
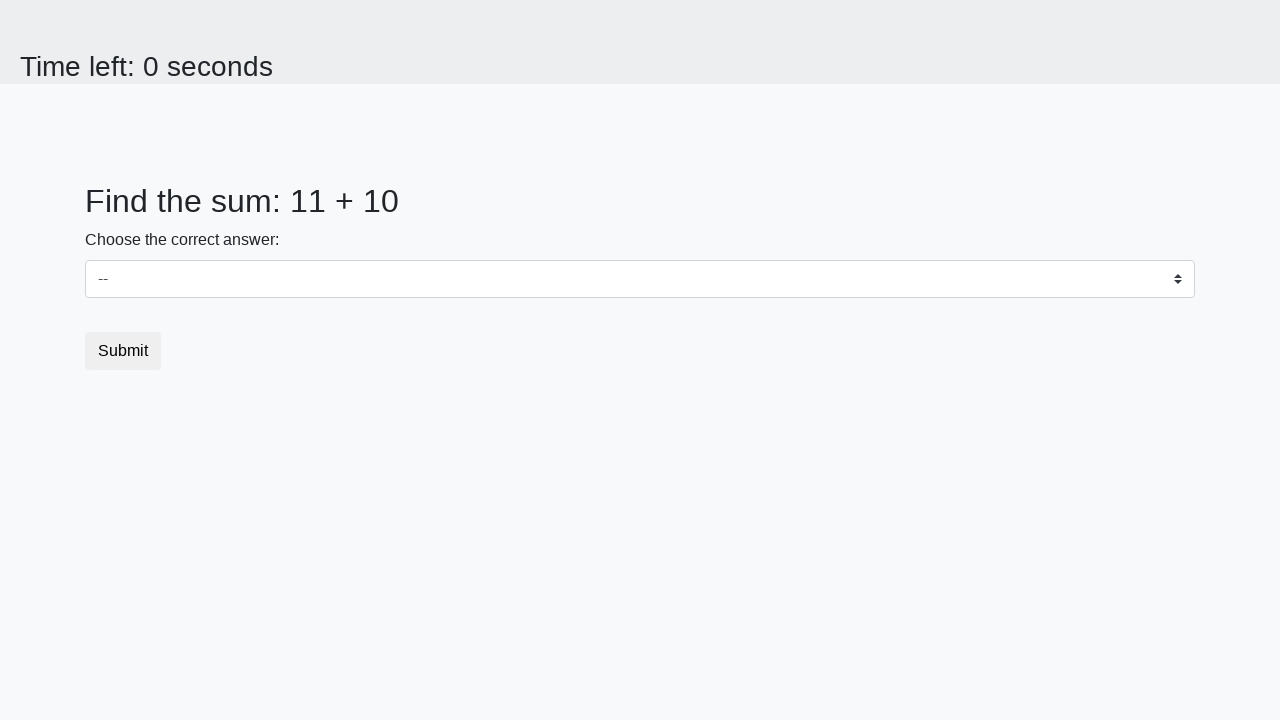

Selected 21 from dropdown on #dropdown
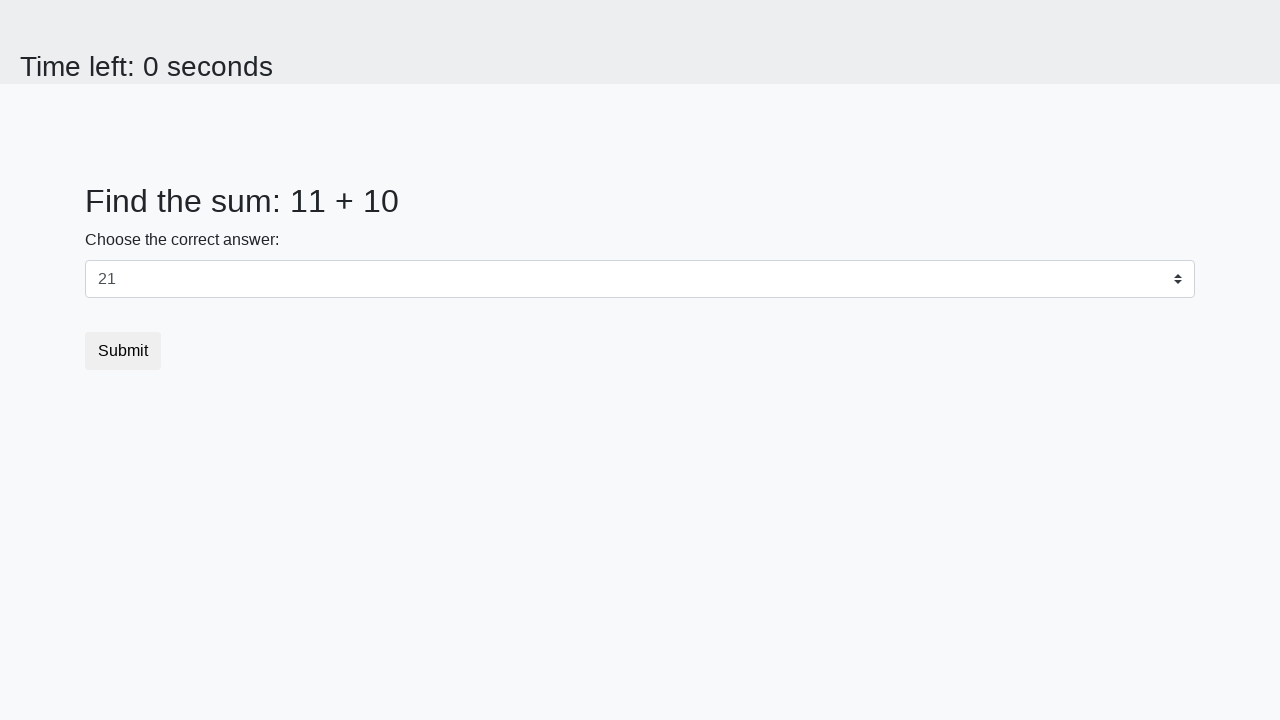

Clicked submit button at (123, 351) on button.btn
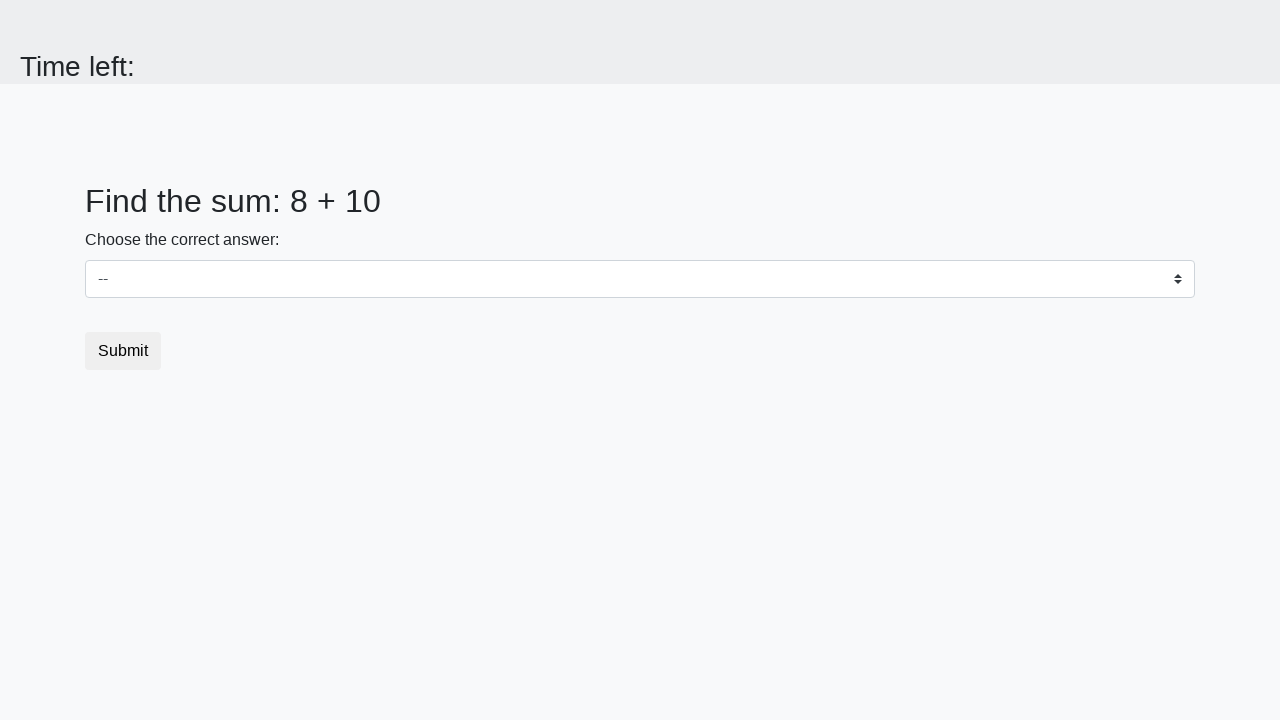

Waited for form submission to complete
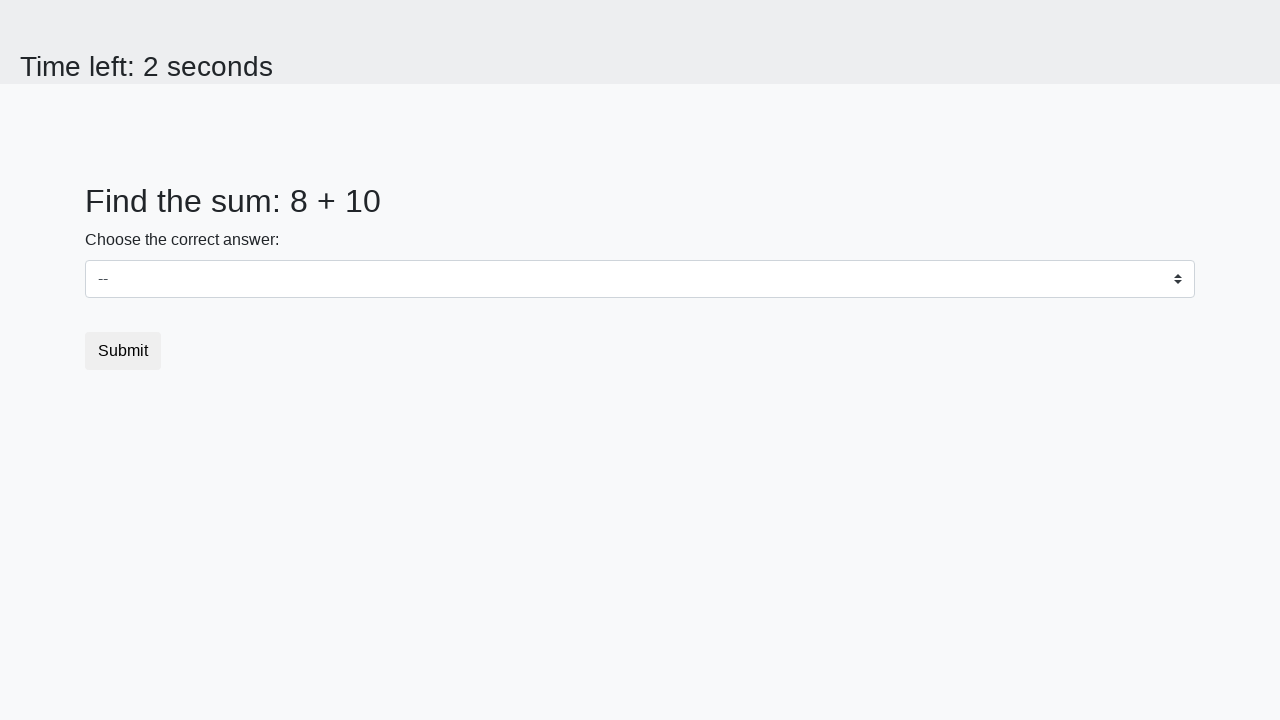

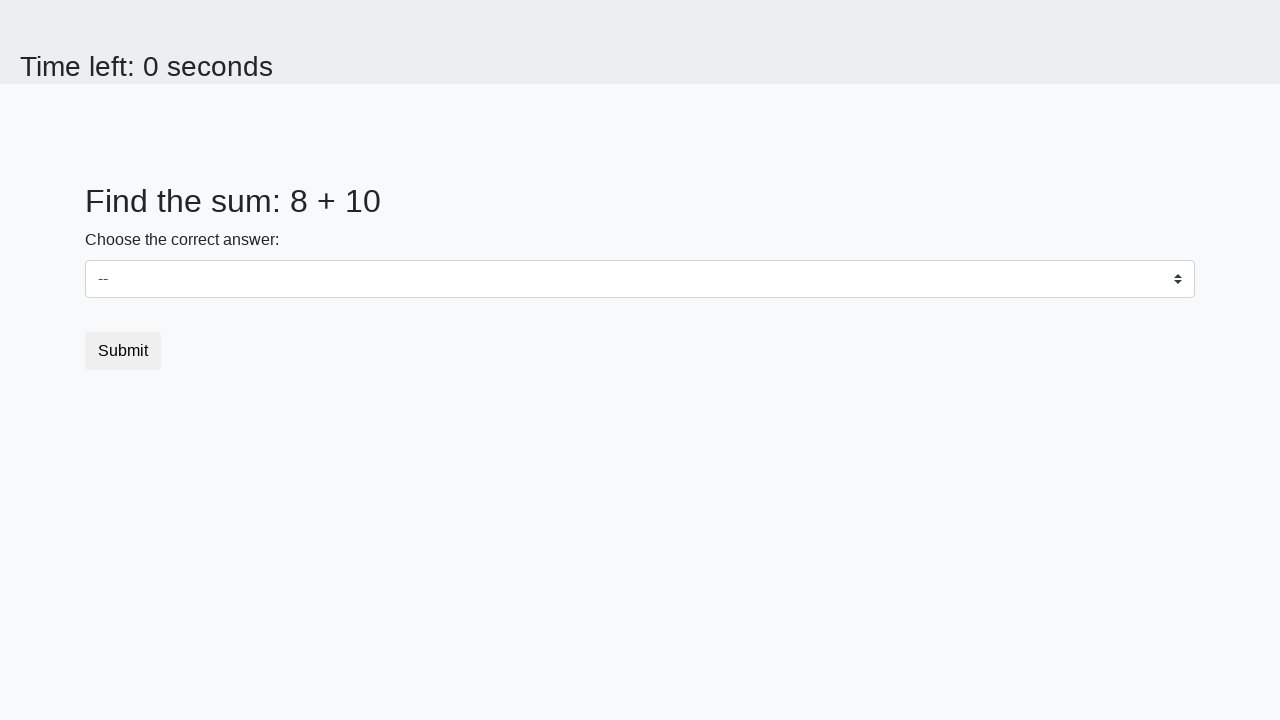